Navigates to Feed-A-Cat page, enters 6 catnips, clicks feed button, and verifies the success message

Starting URL: https://cs1632.appspot.com/

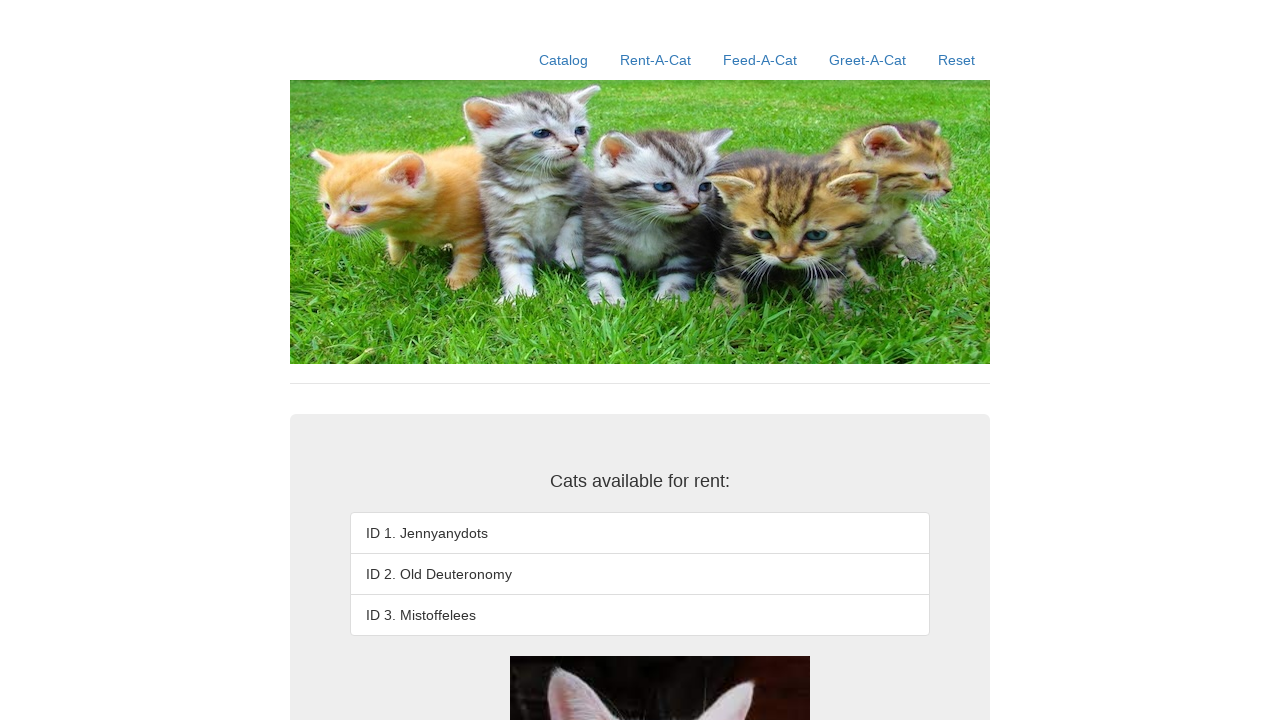

Clicked Feed-A-Cat link to navigate to feed page at (760, 60) on a:has-text('Feed-A-Cat')
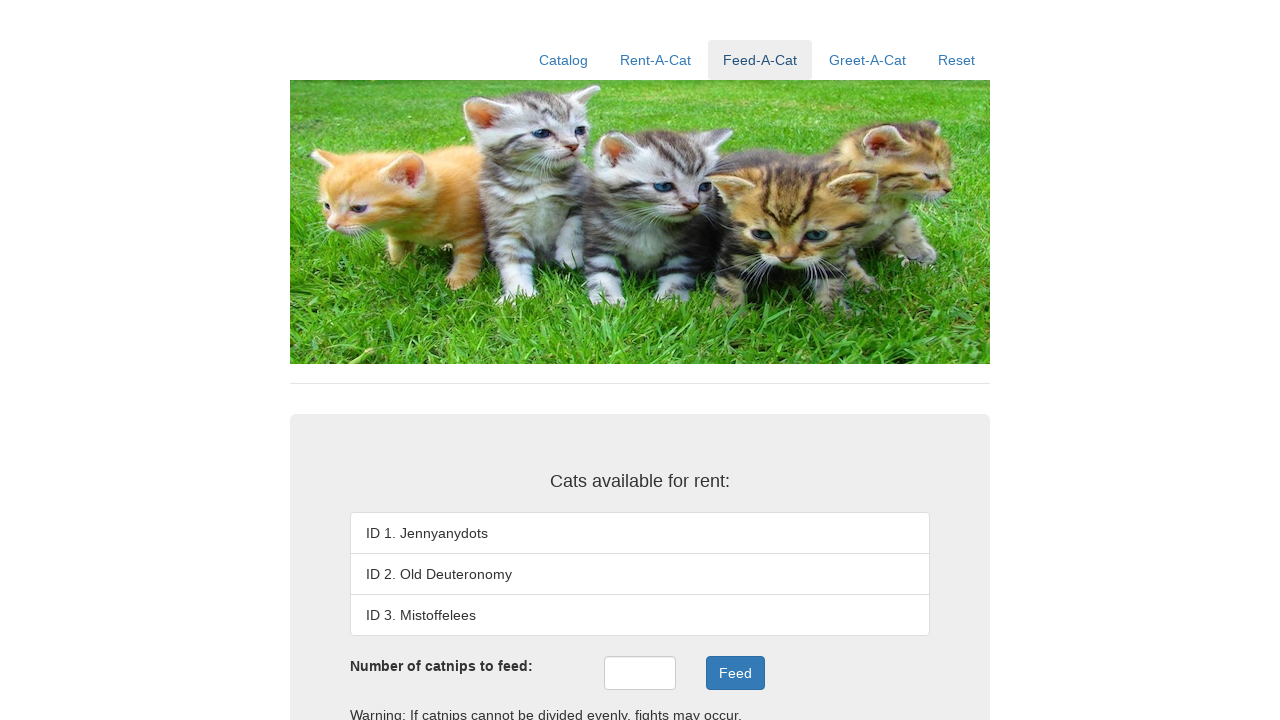

Clicked on catnips input field at (640, 673) on #catnips
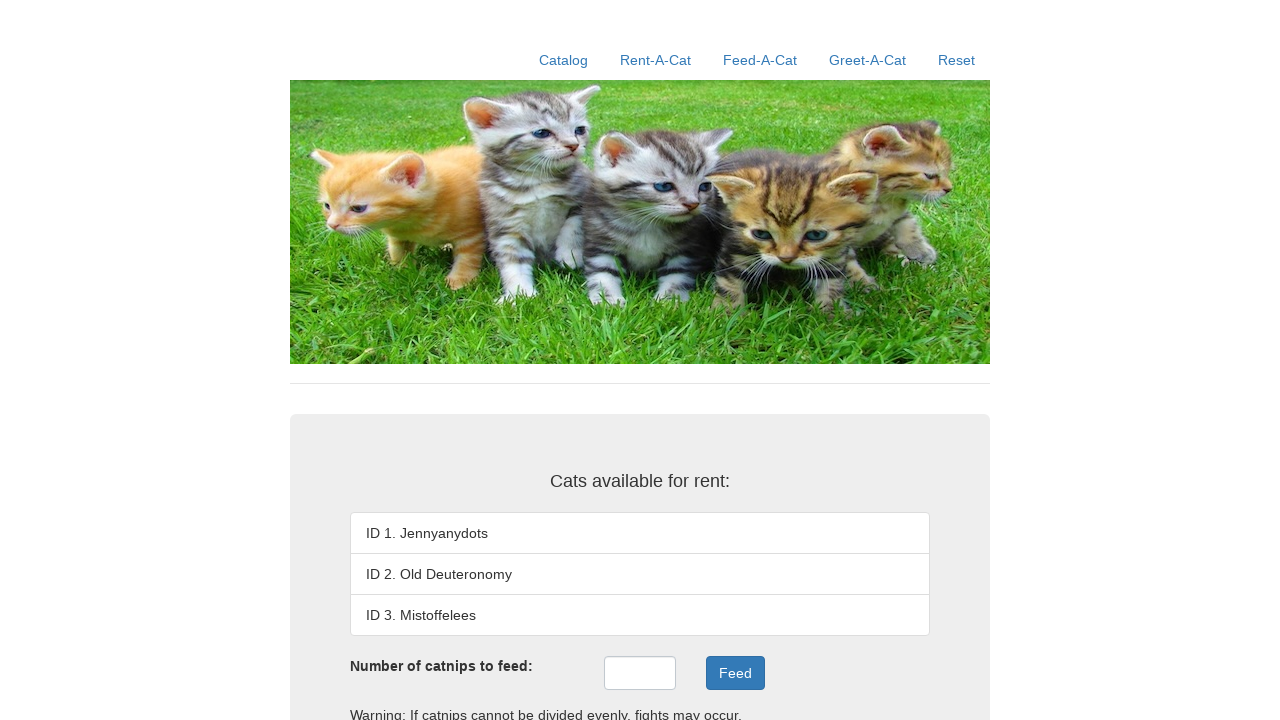

Entered 6 catnips into the input field on #catnips
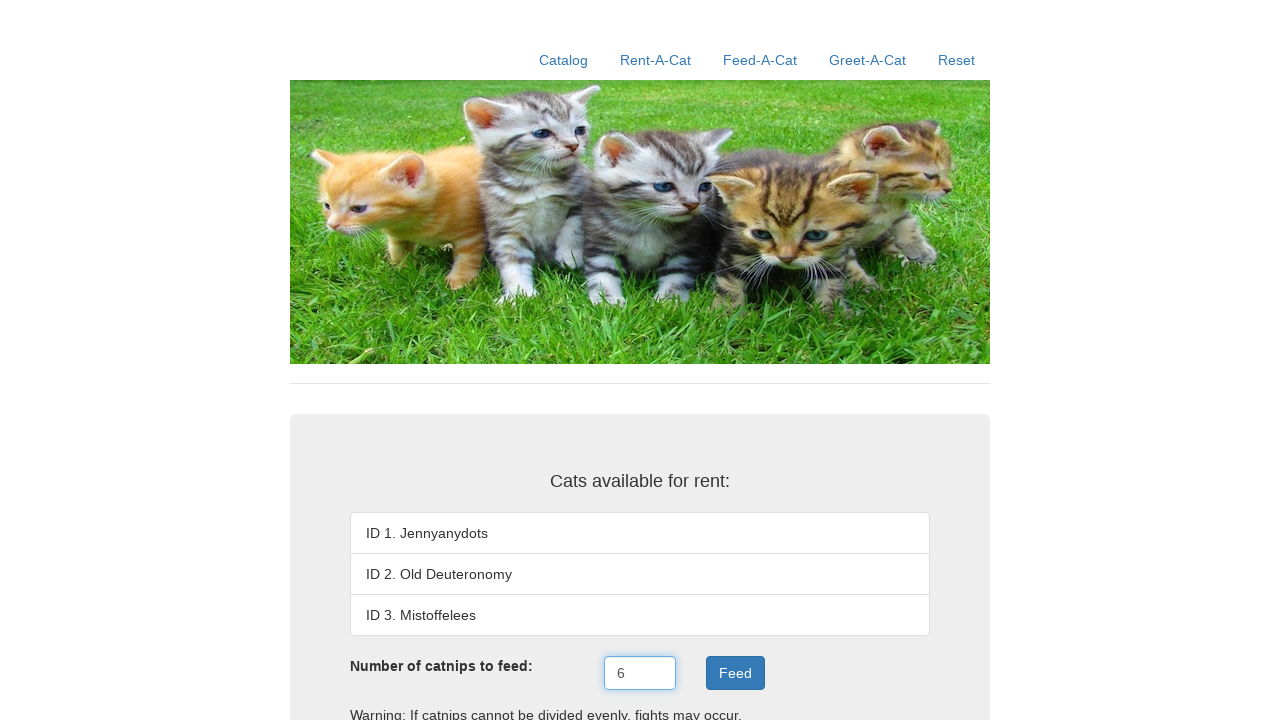

Clicked feed button to submit at (735, 673) on .btn
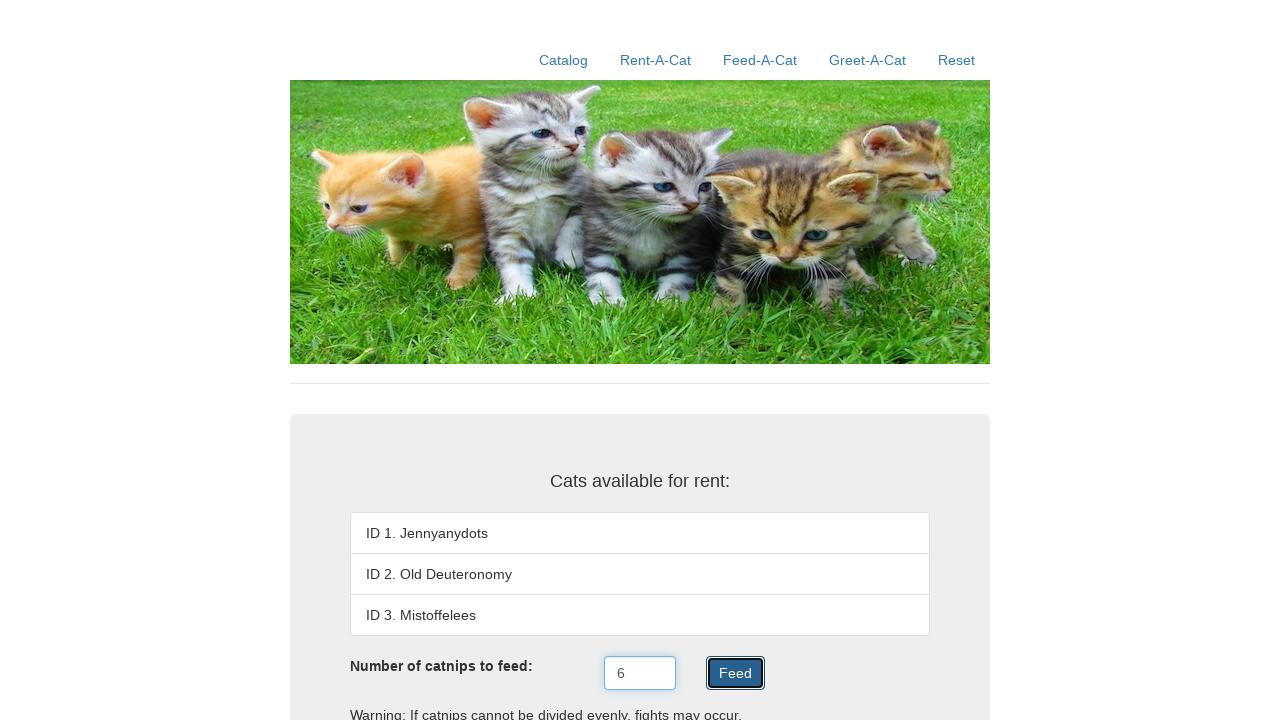

Verified success message 'Nom, nom, nom.' appeared
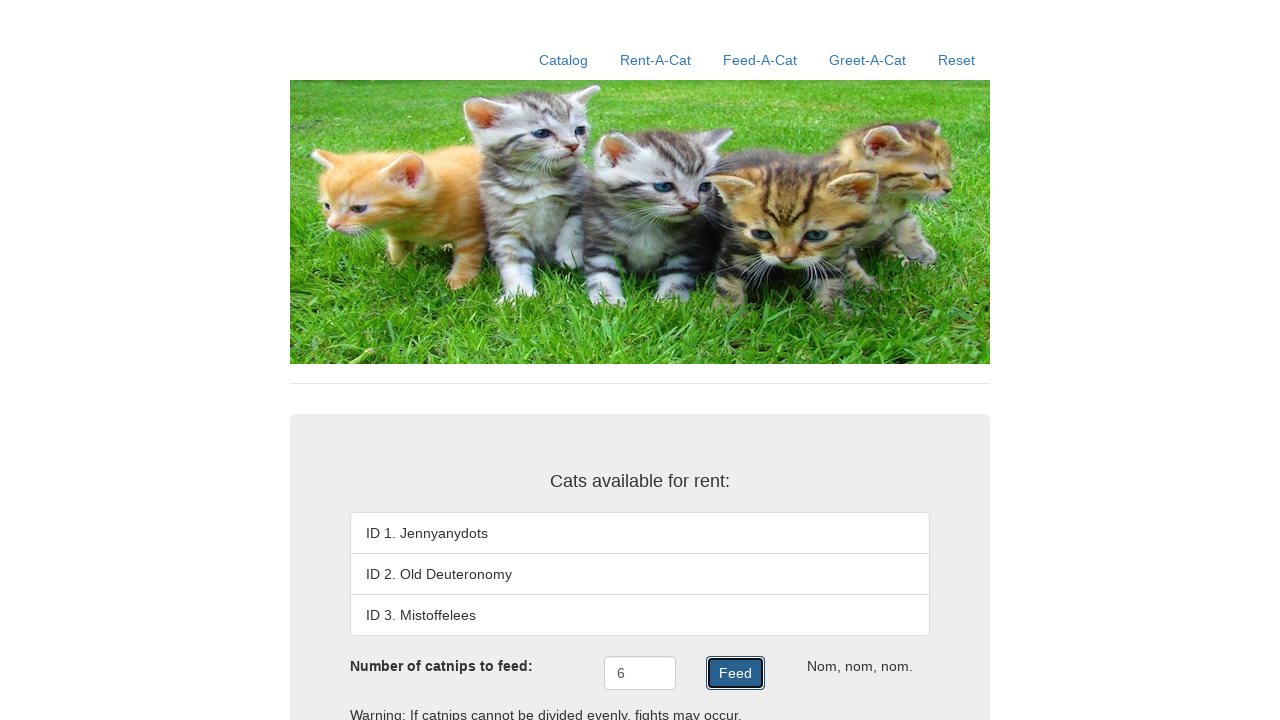

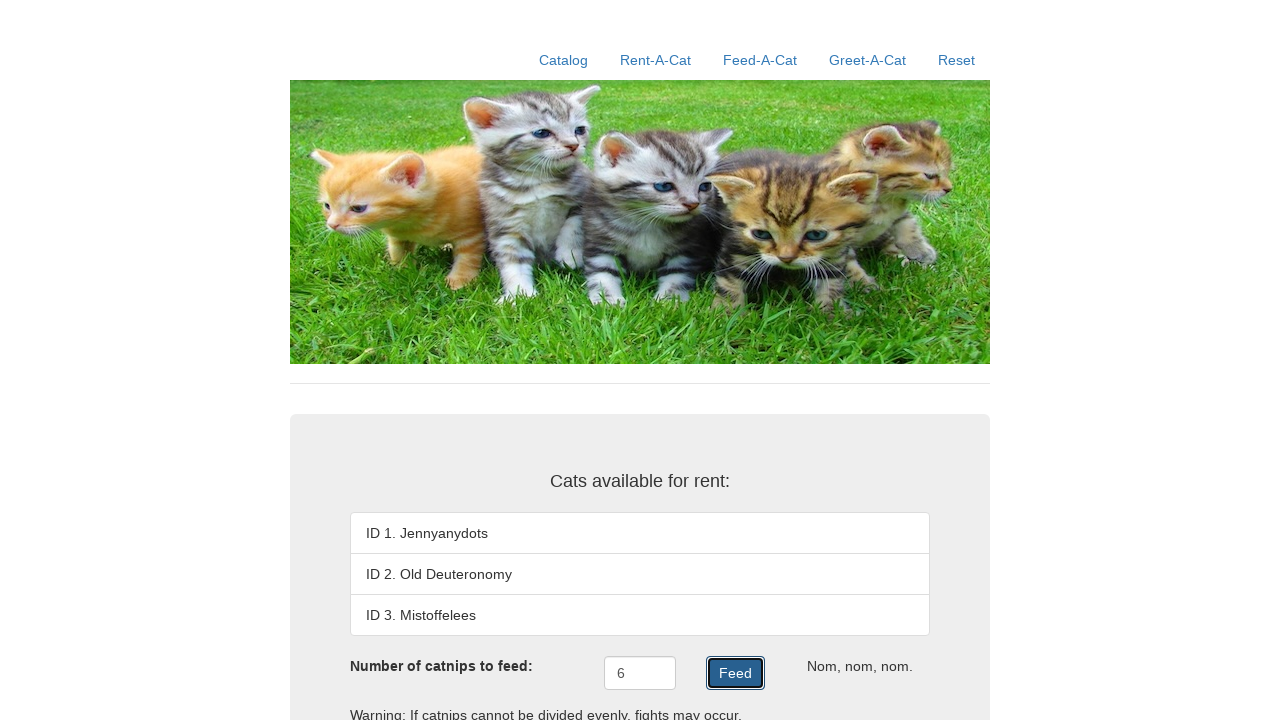